Navigates to the pricing section and views the pricing table for different car types

Starting URL: https://automationdemo.vercel.app/

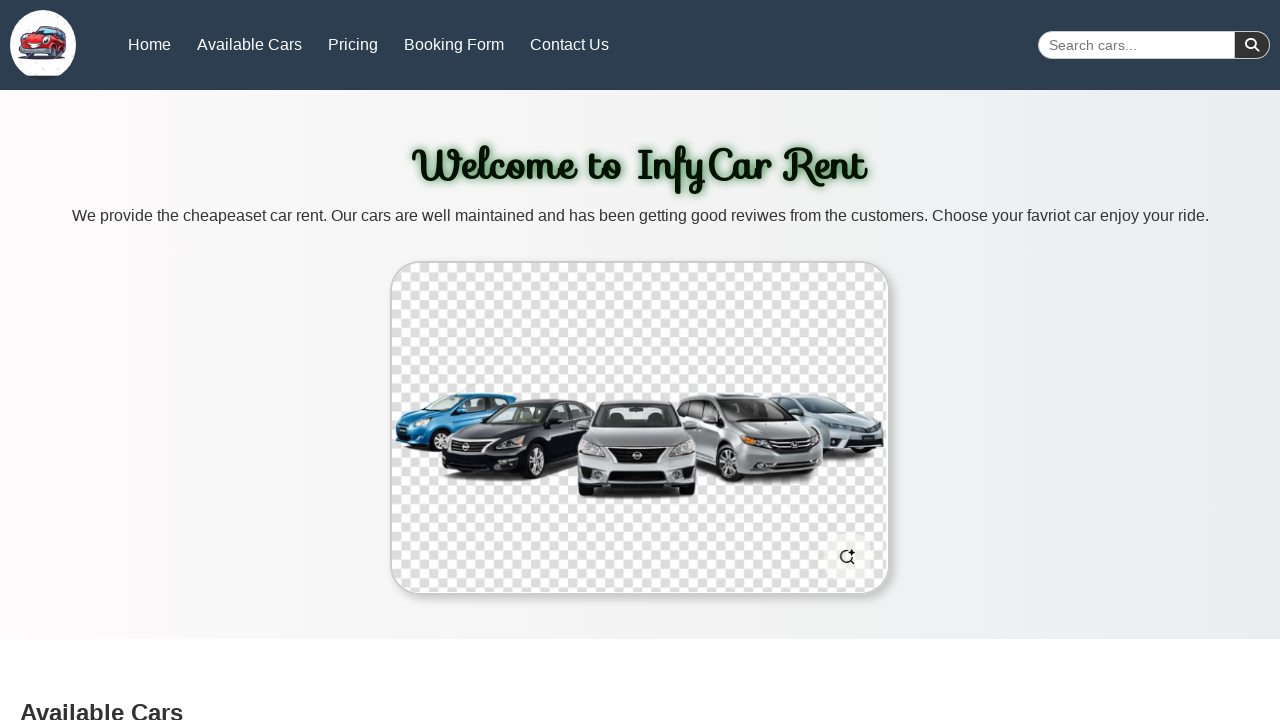

Clicked on pricing section link at (353, 44) on a[href="#price"]
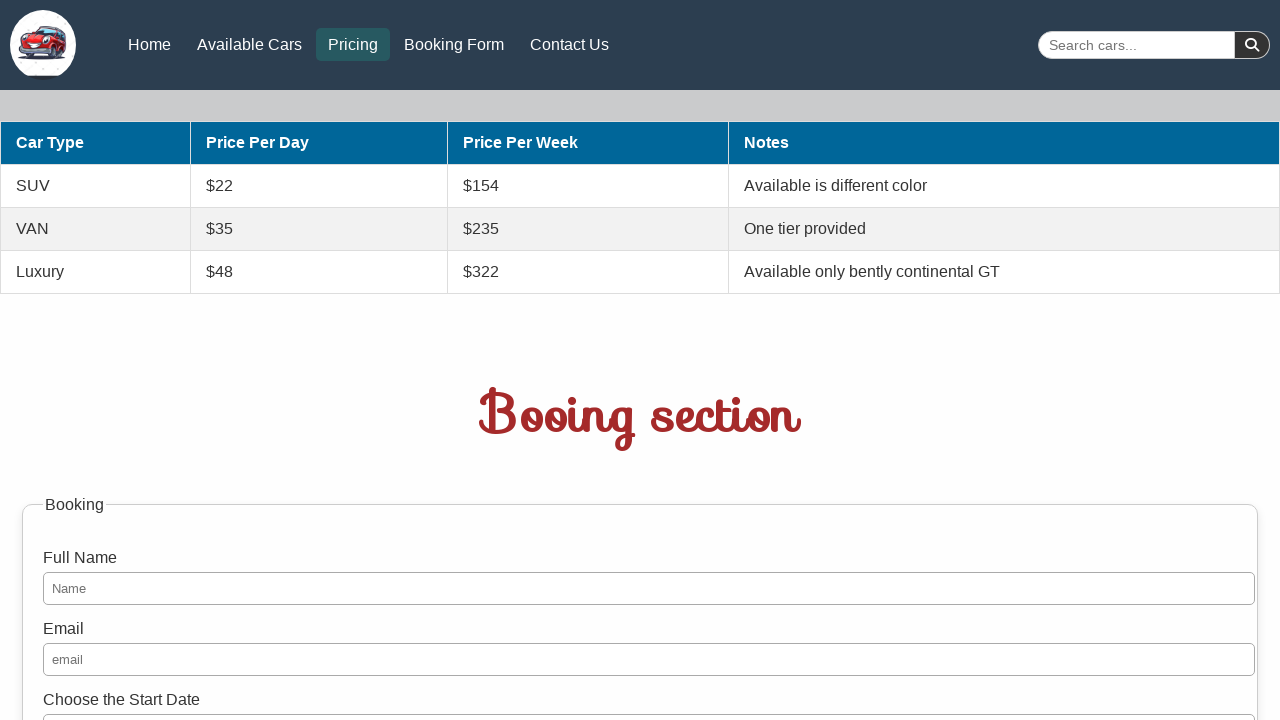

Waited for pricing section to load (1000ms)
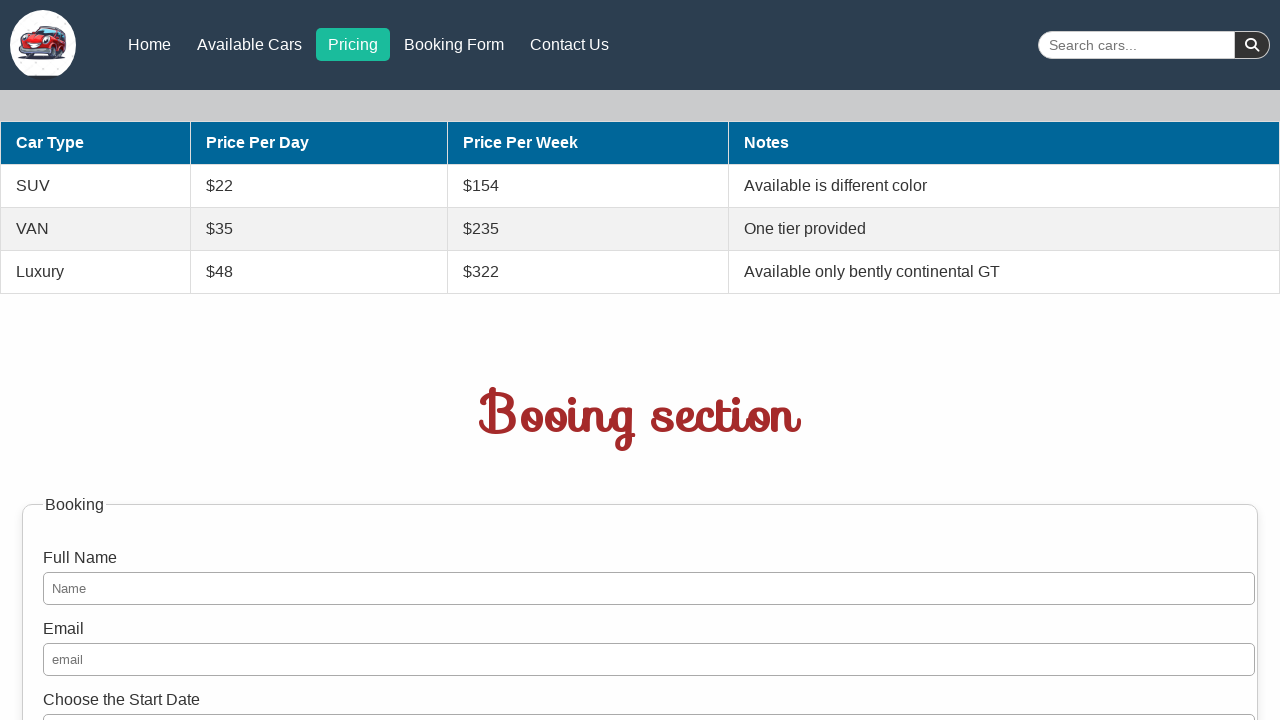

Pricing table with car types loaded and visible
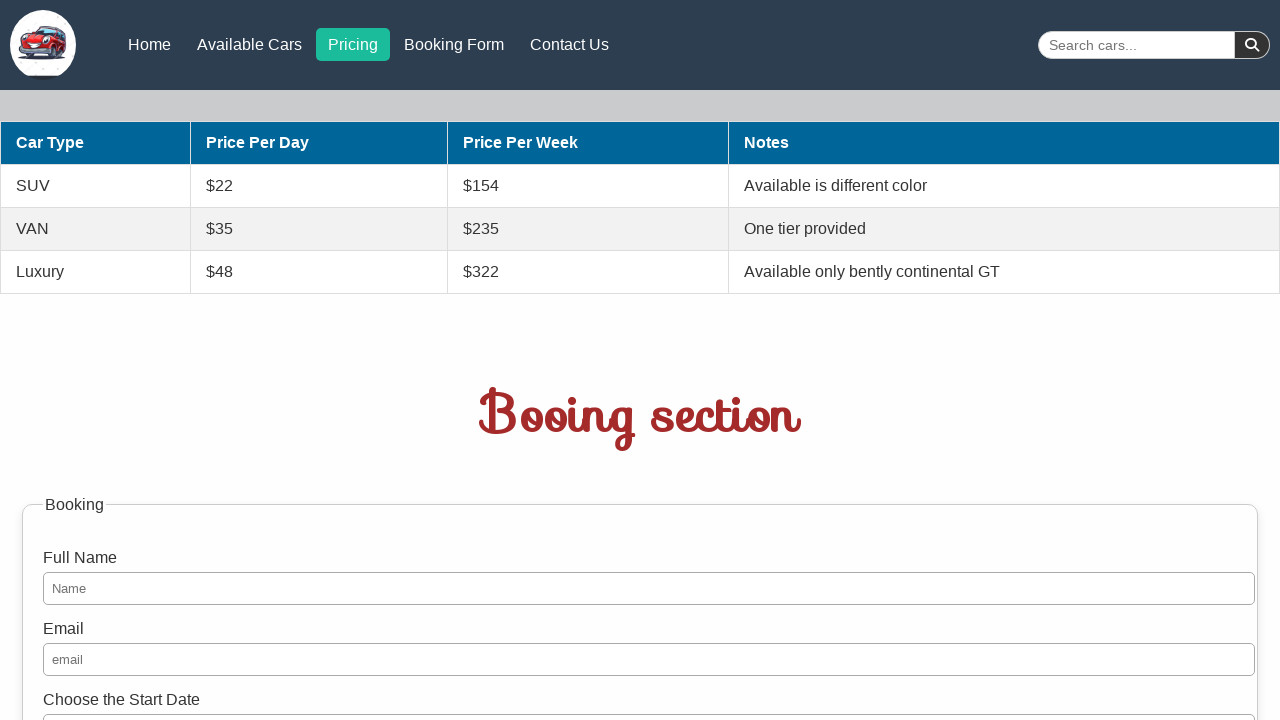

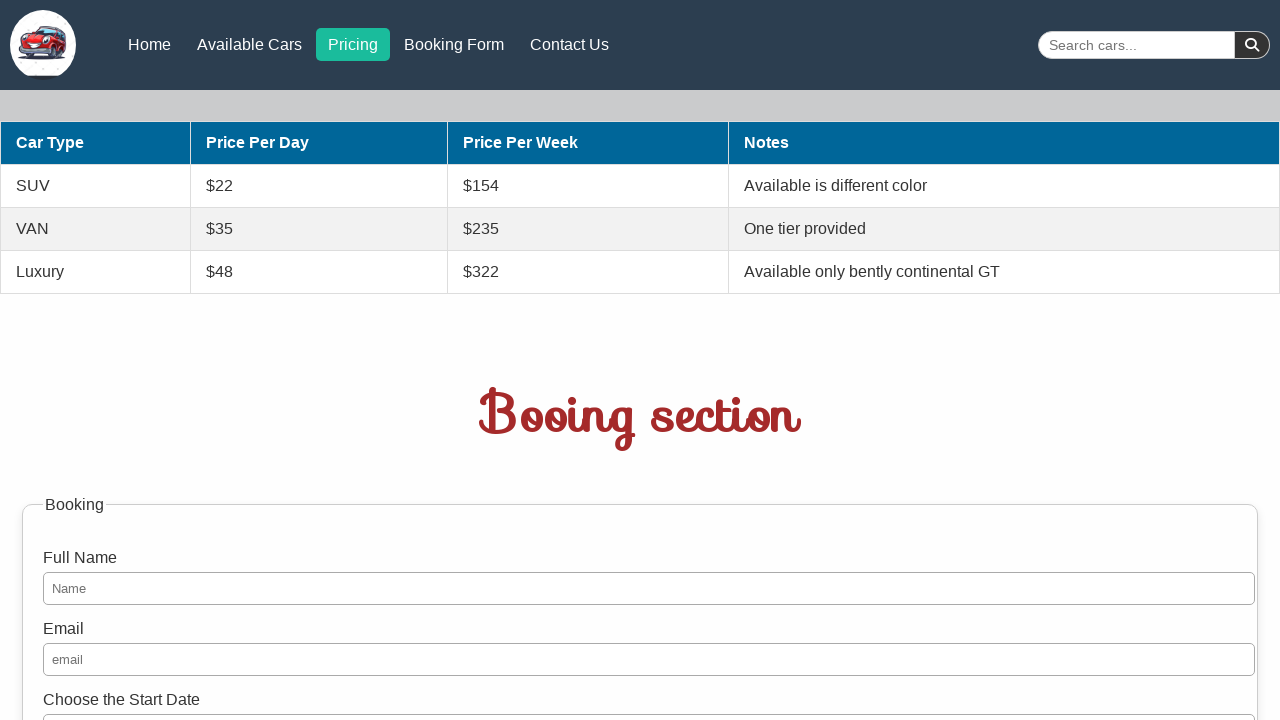